Tests checkbox functionality by locating two checkboxes and clicking them if they are not already selected

Starting URL: https://the-internet.herokuapp.com/checkboxes

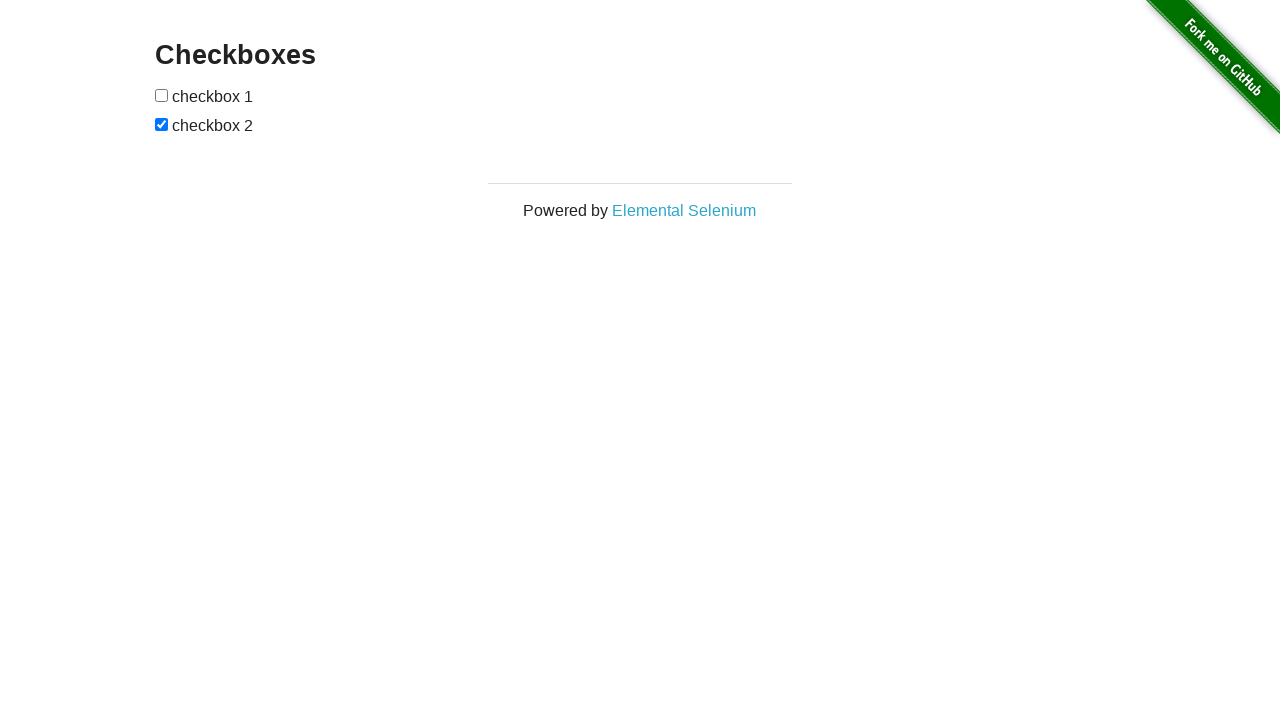

Located first checkbox element
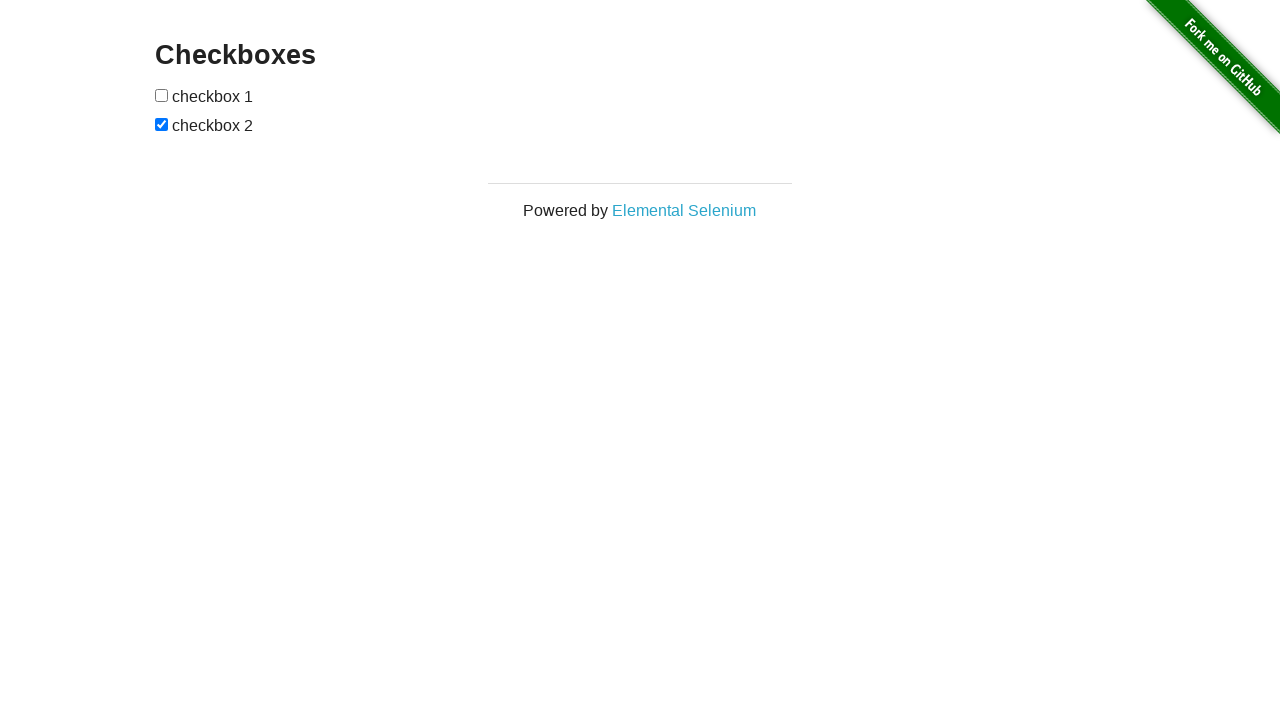

Located second checkbox element
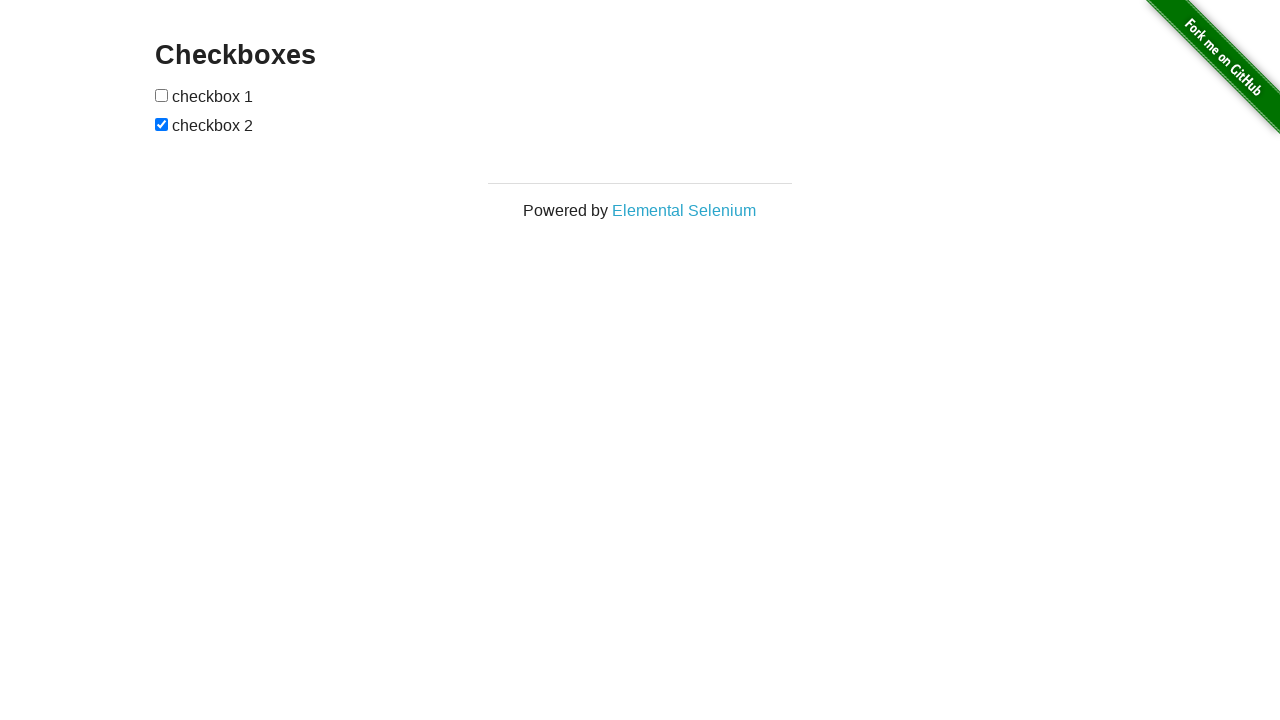

Clicked first checkbox to select it at (162, 95) on xpath=//input[@type='checkbox'] >> nth=0
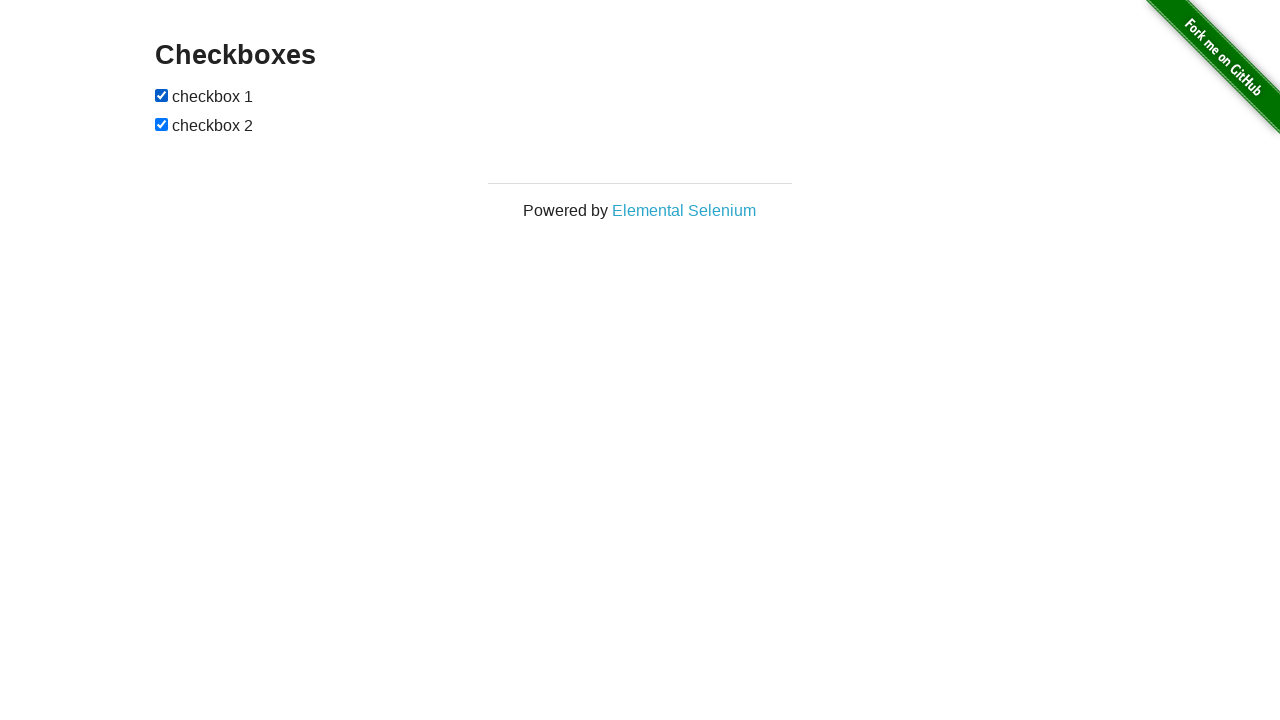

Second checkbox was already selected
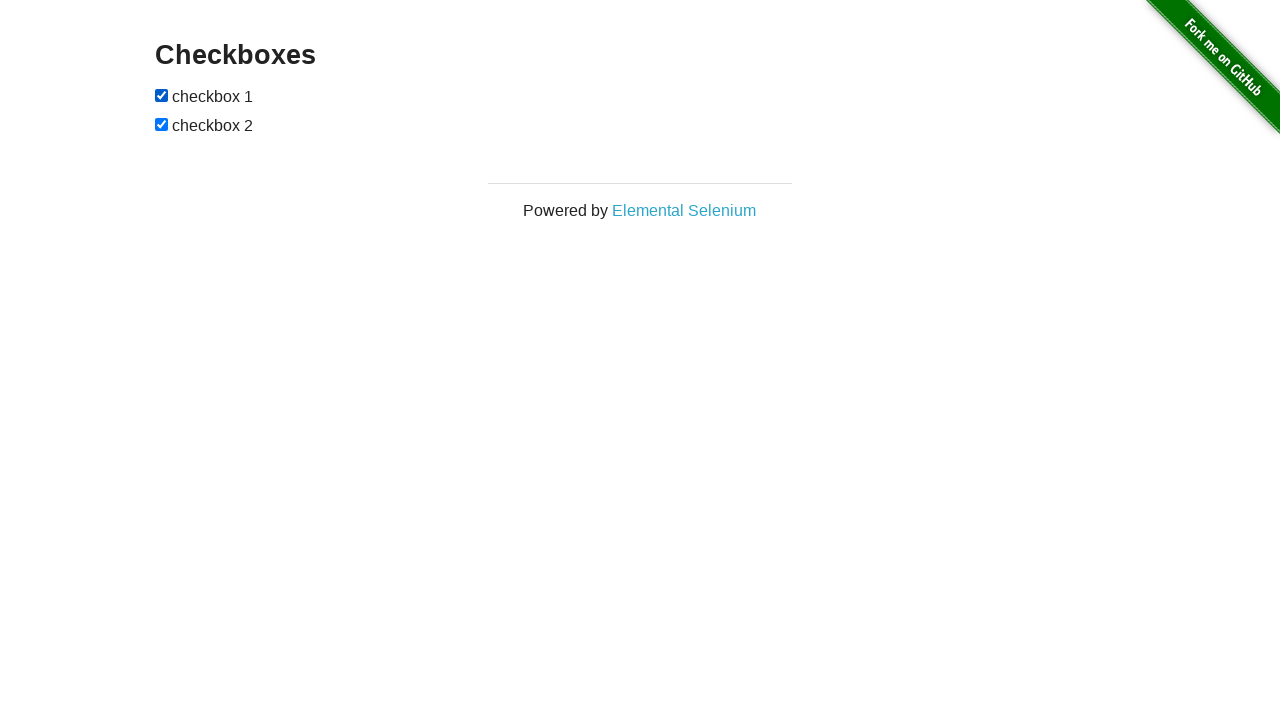

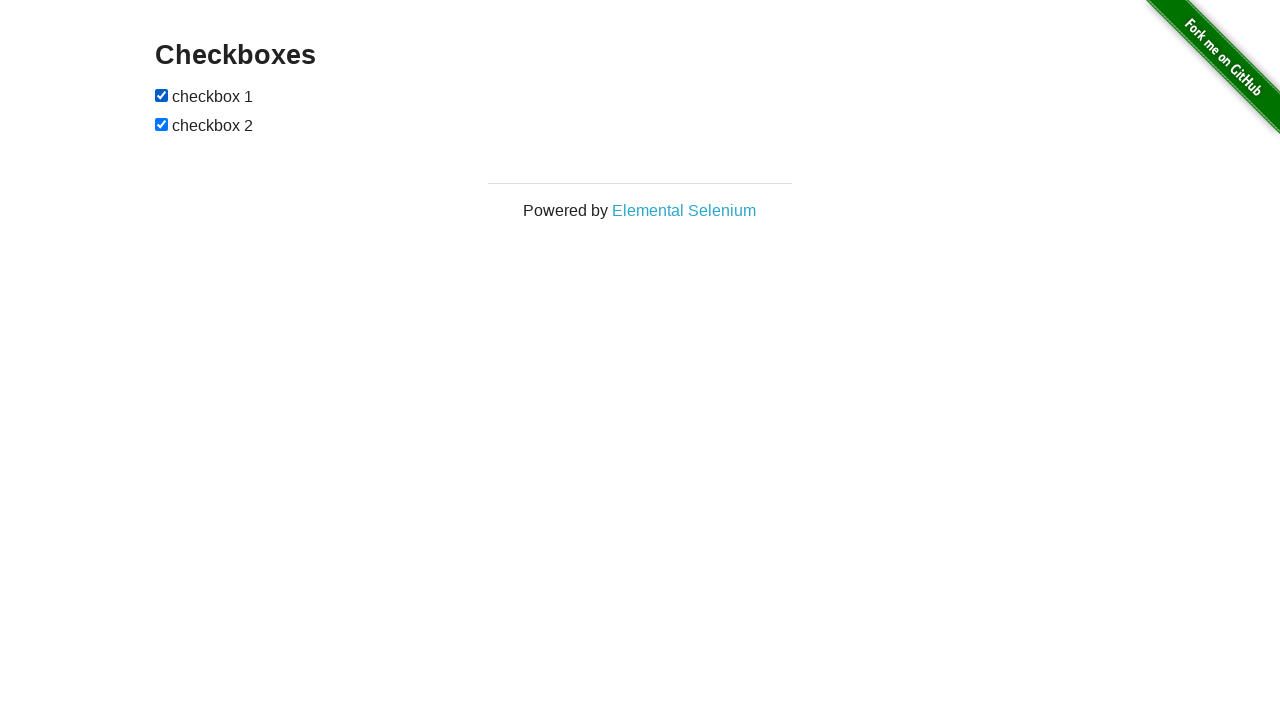